Tests clicking a button identified by CSS class and handling the resulting alert dialog

Starting URL: http://uitestingplayground.com/classattr

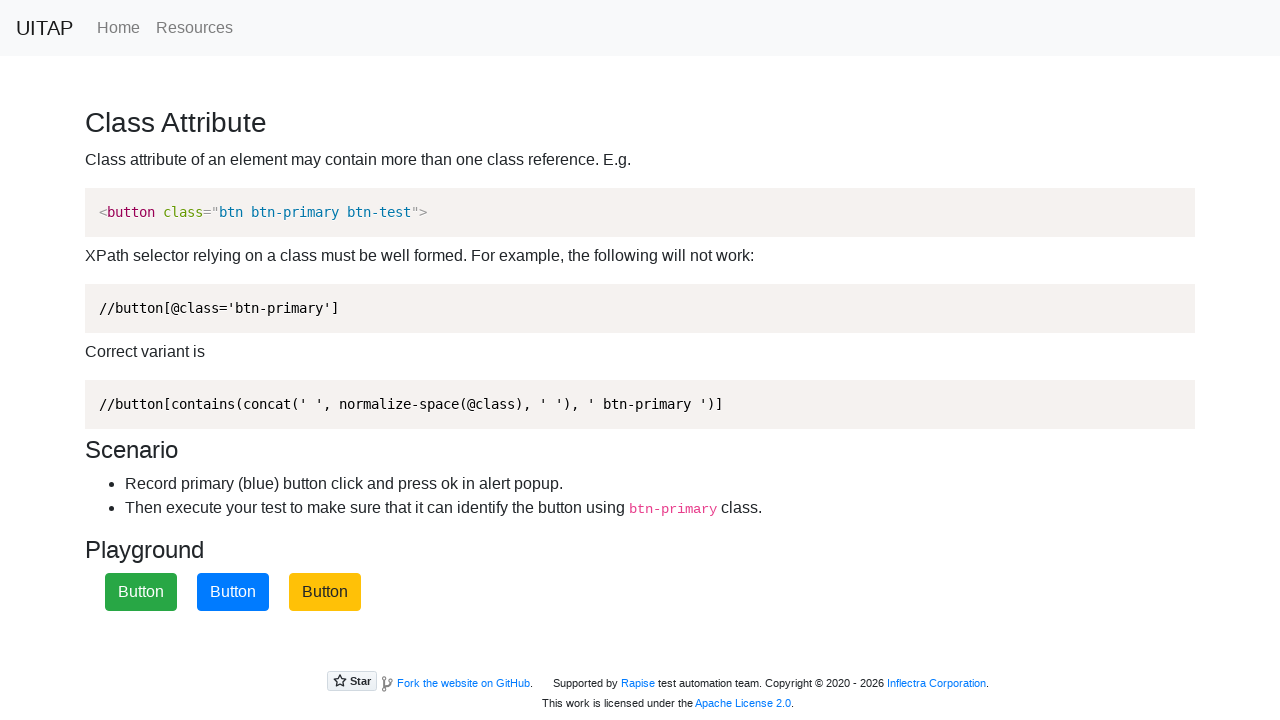

Navigated to UITestingPlayground class attribute test page
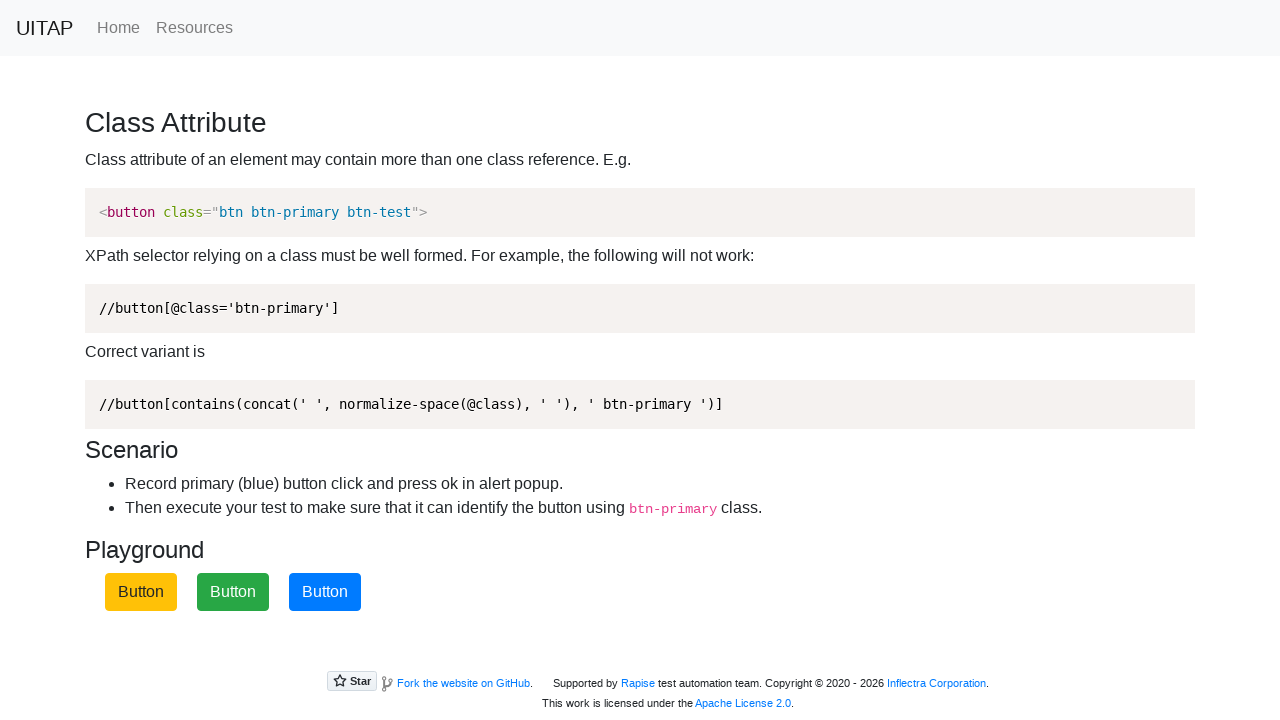

Clicked the blue button with btn-primary CSS class at (325, 592) on .btn-primary
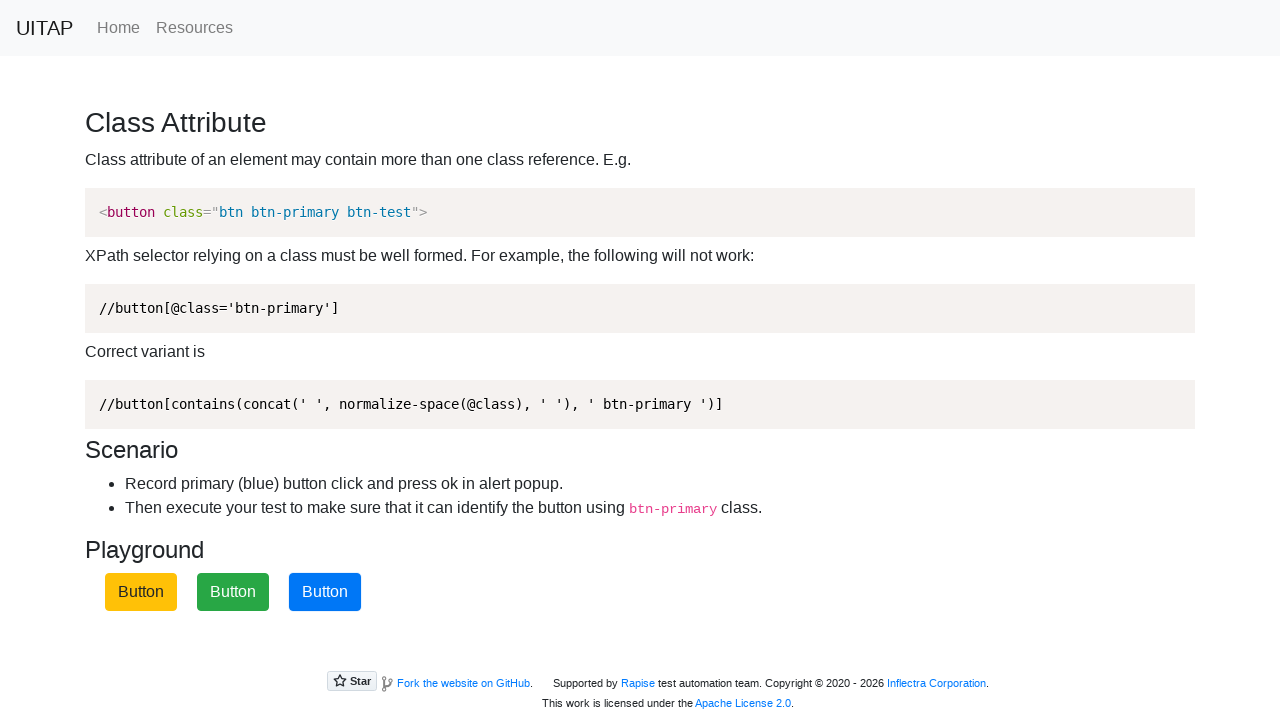

Set up dialog handler to accept alert dialogs
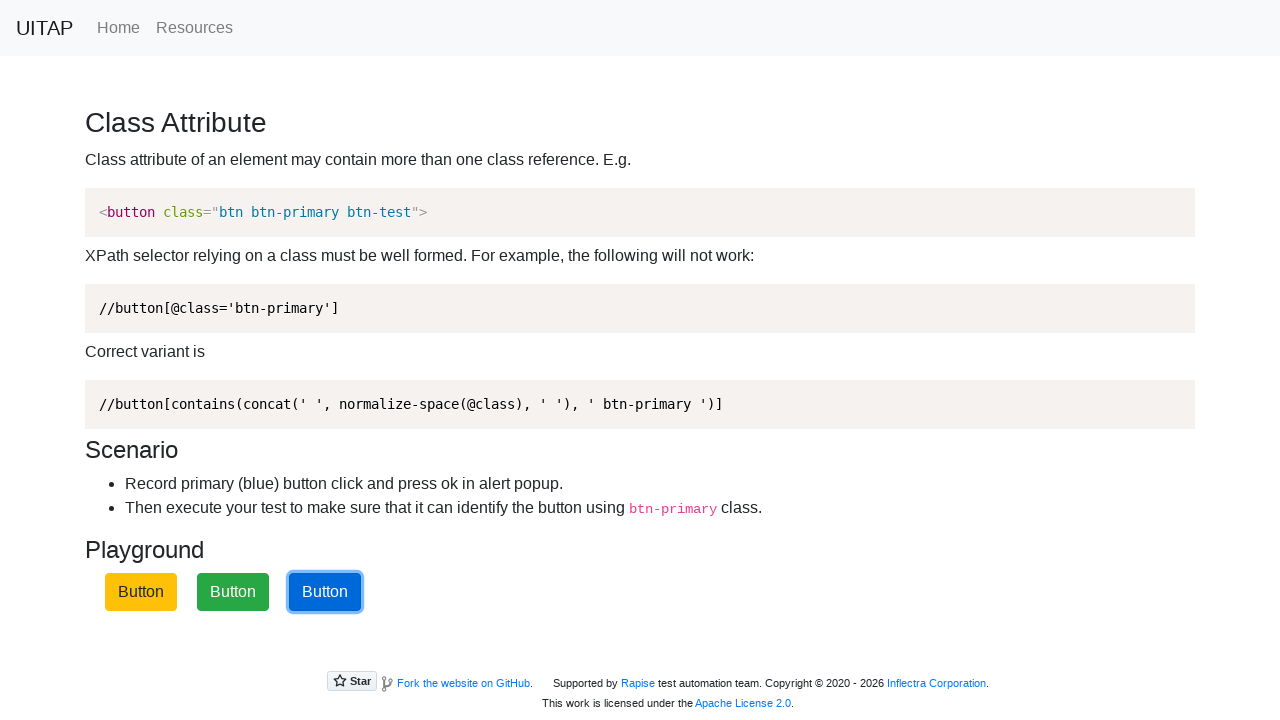

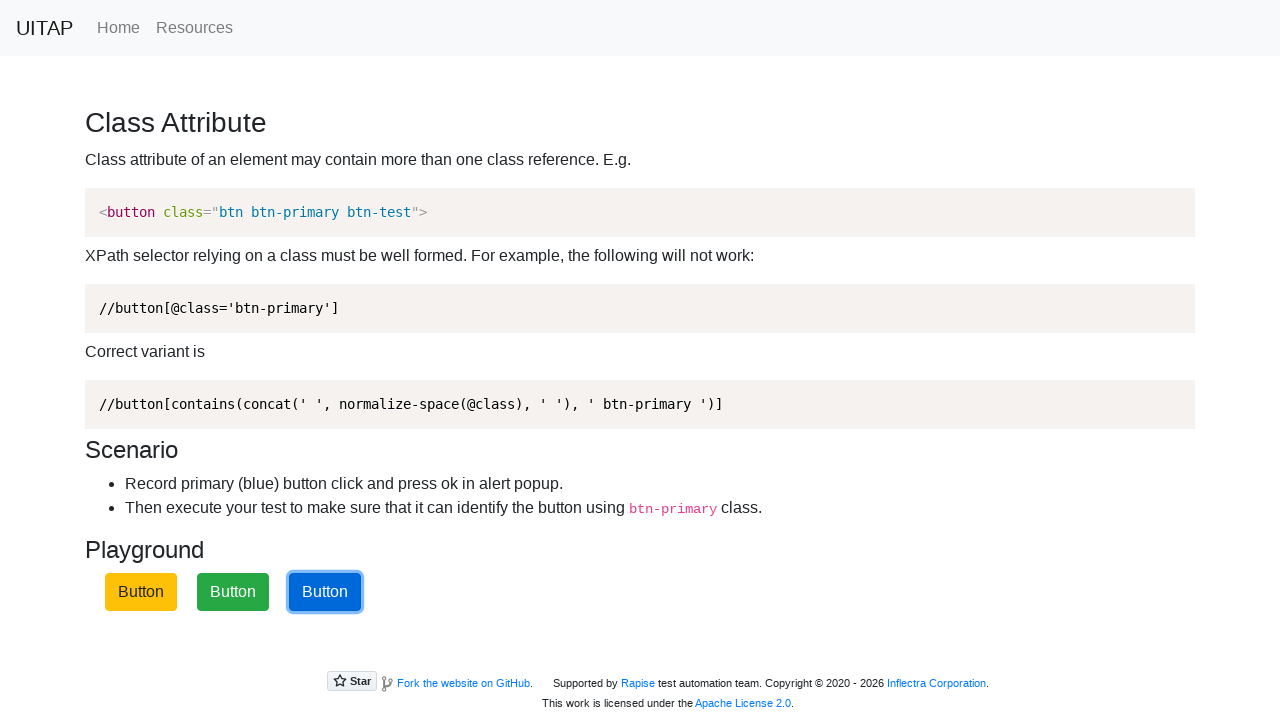